Tests various dropdown and select element interactions including basic select, country/city selection, autocomplete, and multi-select options on a practice form

Starting URL: https://leafground.com/select.xhtml

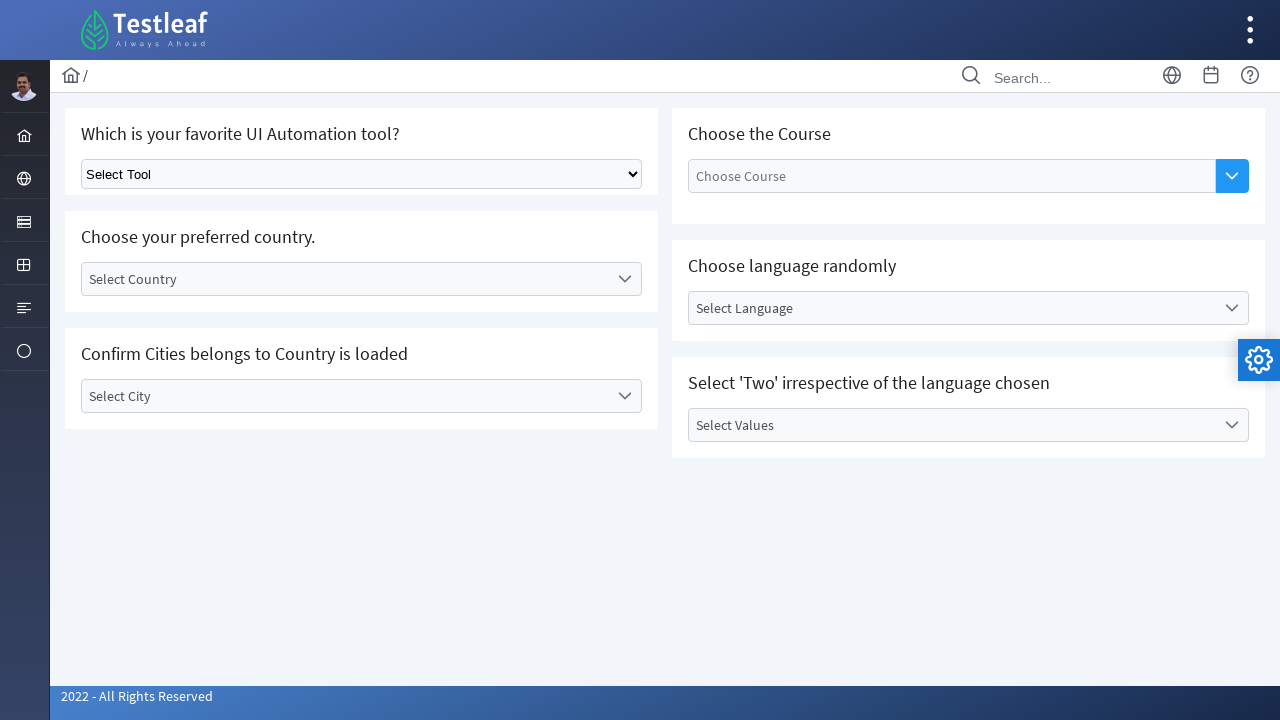

Selected 'Selenium' from basic dropdown on xpath=//div[@class='col-12']//select[@class='ui-selectonemenu']
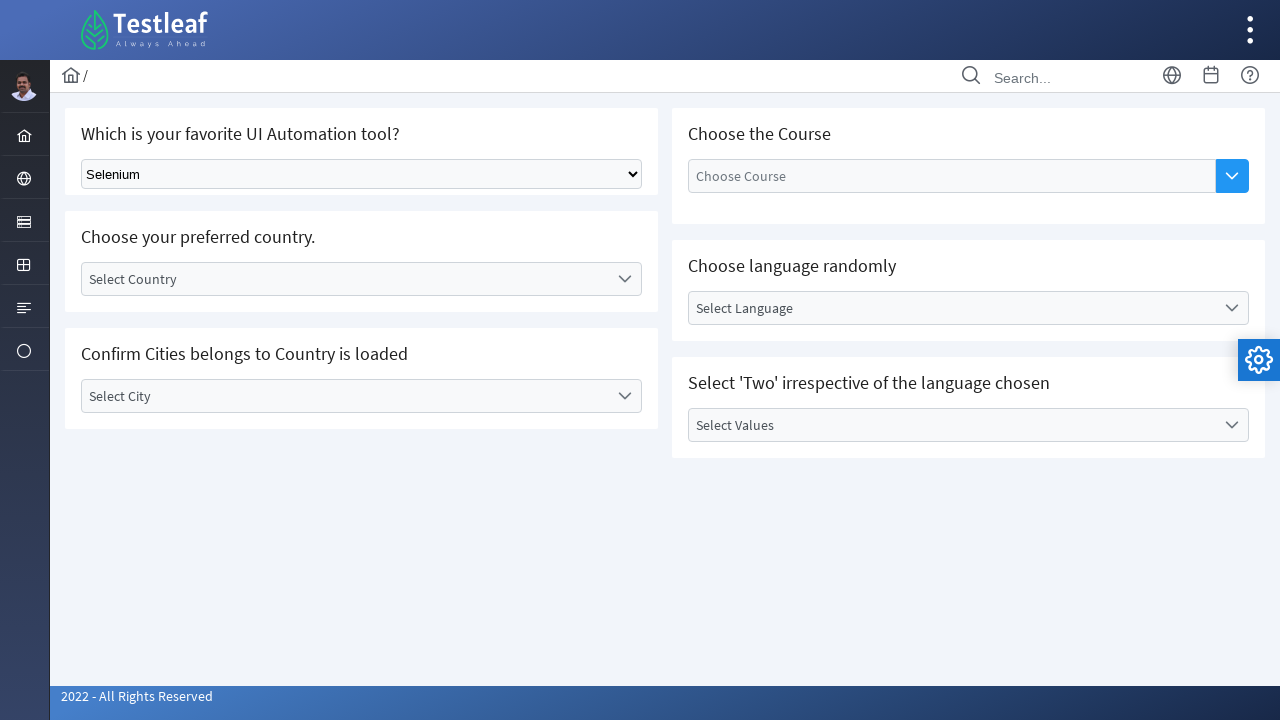

Clicked country dropdown at (362, 279) on xpath=//div[@id='j_idt87:country']
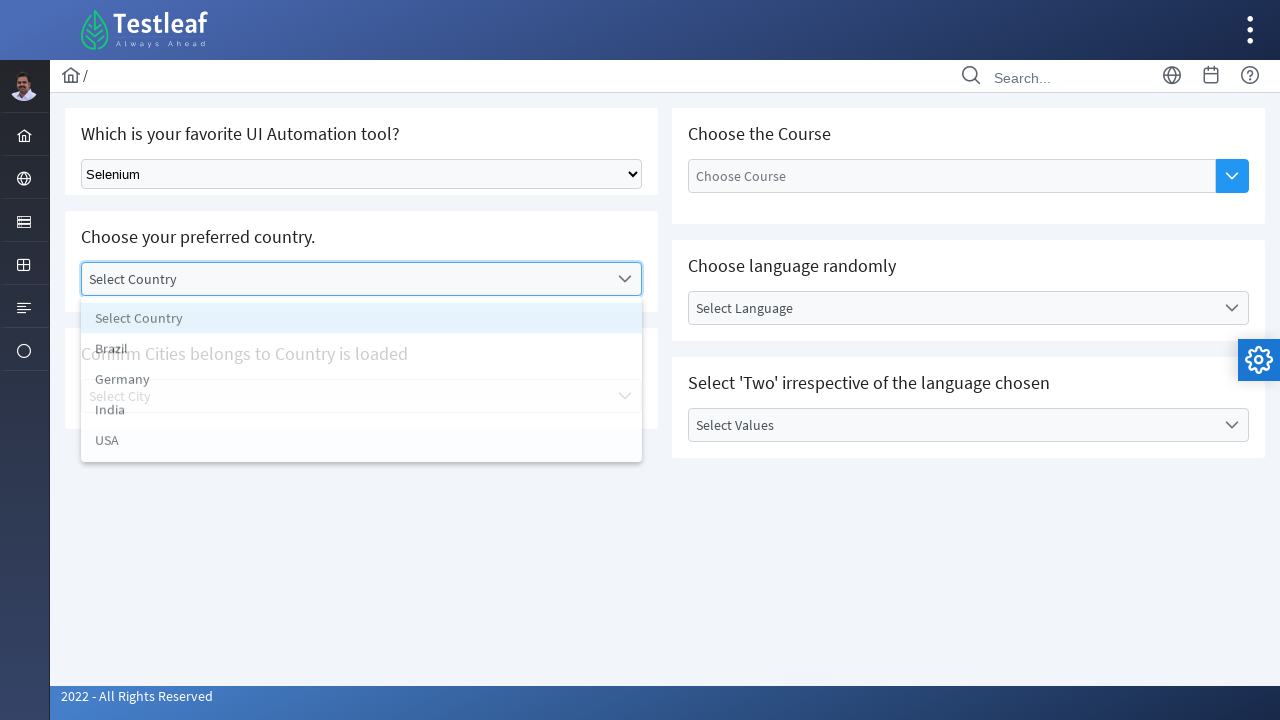

Selected 'India' from country dropdown at (362, 415) on xpath=//li[text()='India']
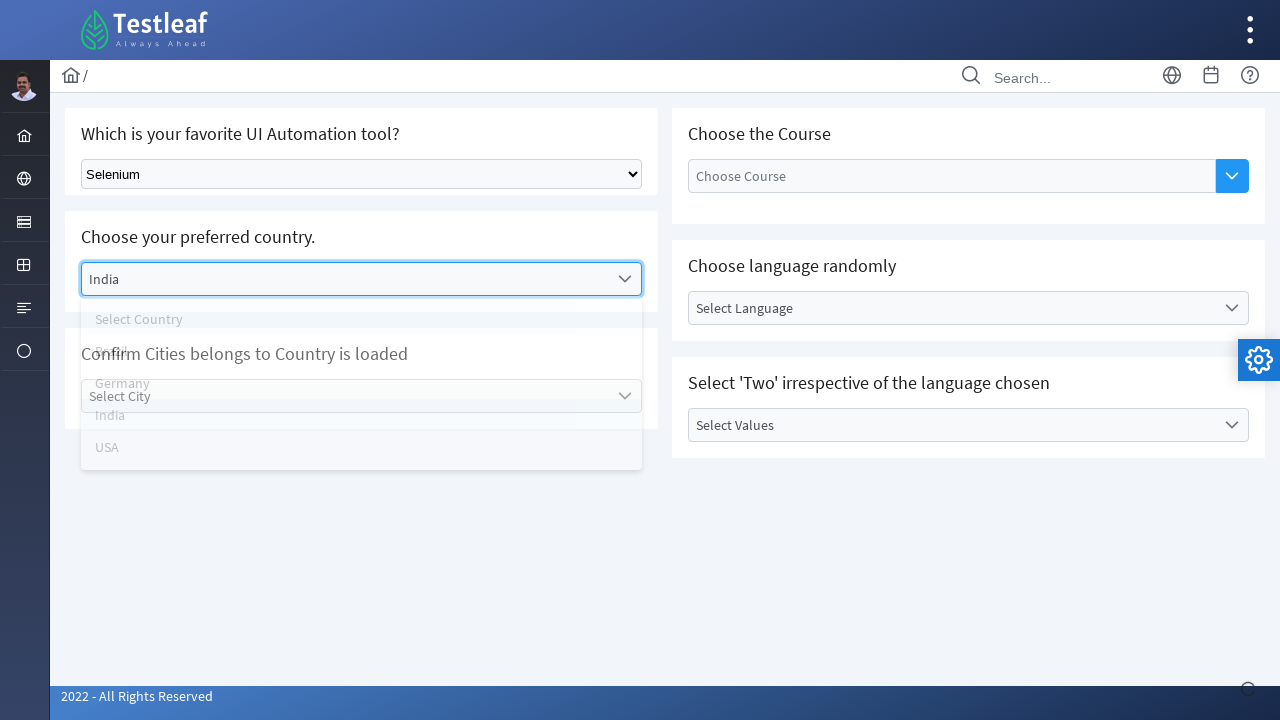

Waited 2 seconds for city dropdown to be enabled
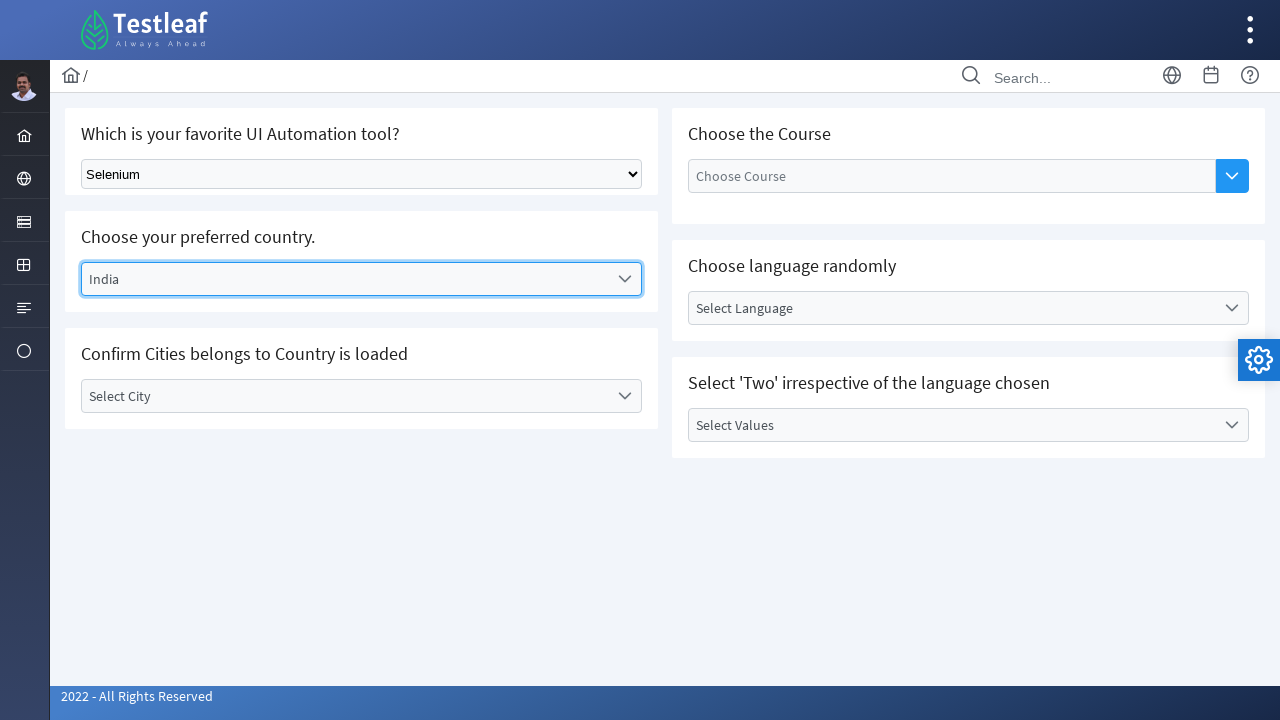

Clicked city dropdown trigger at (624, 396) on (//span[@class='ui-icon ui-icon-triangle-1-s ui-c'])[2]
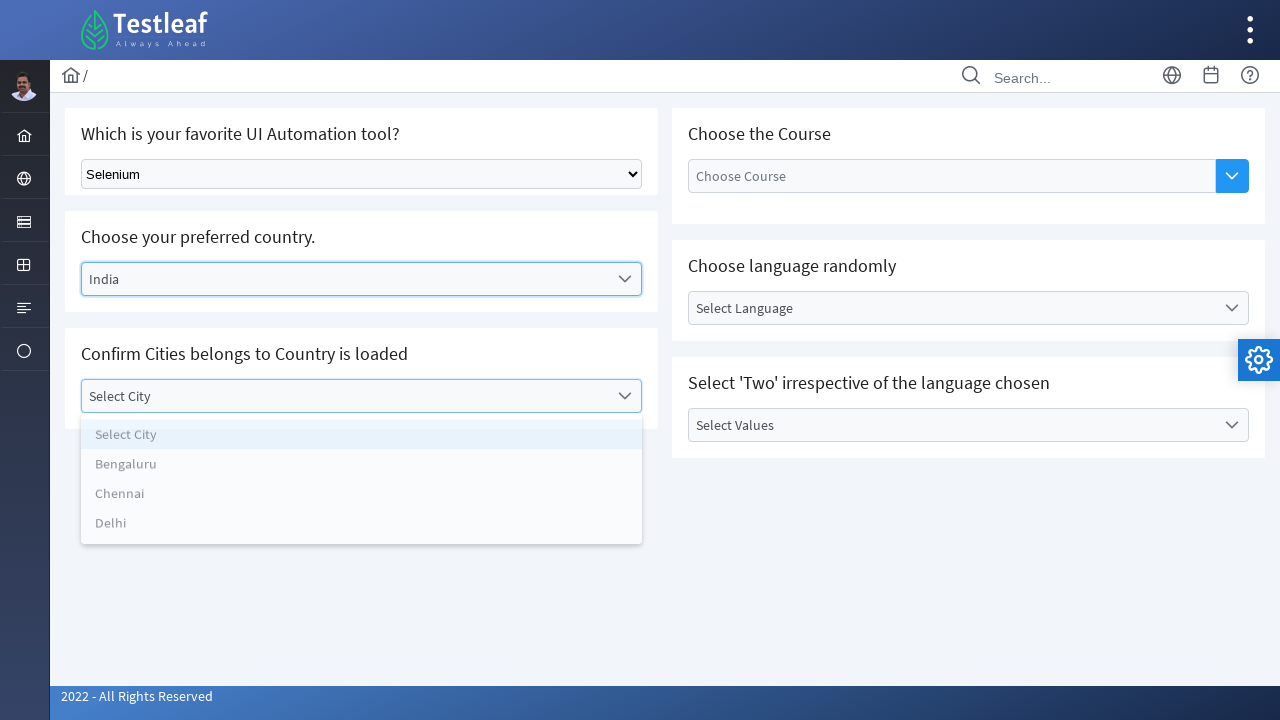

Selected 'Chennai' from city dropdown at (362, 500) on xpath=//li[text()='Chennai']
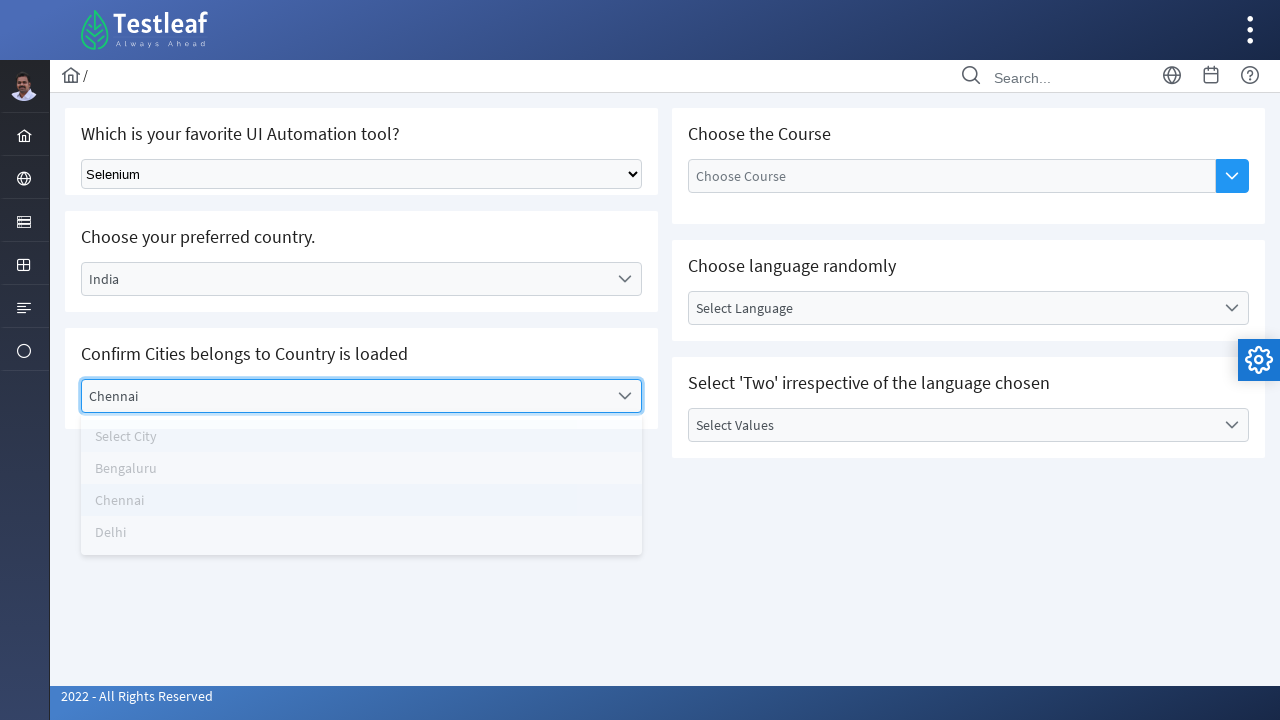

Waited 2 seconds for autocomplete dropdown to be ready
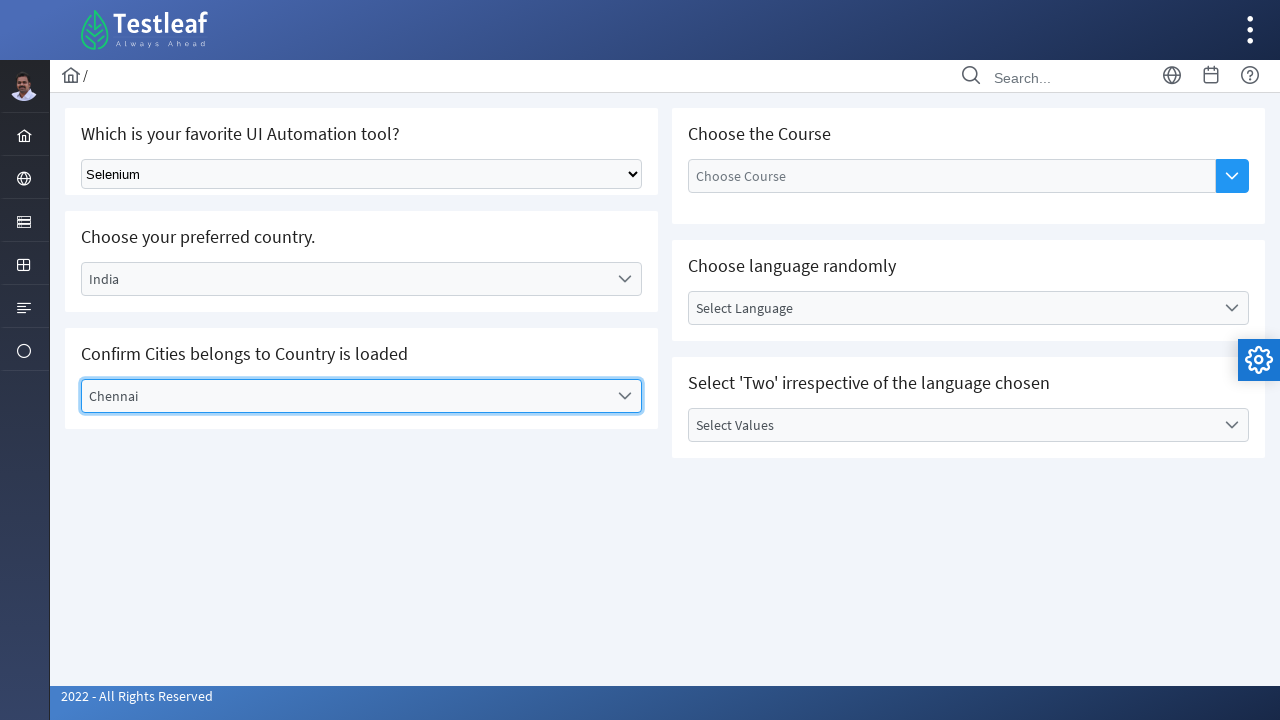

Clicked autocomplete dropdown button at (1232, 176) on xpath=//div[@id='j_idt87:auto-complete']//button[@class='ui-autocomplete-dropdow
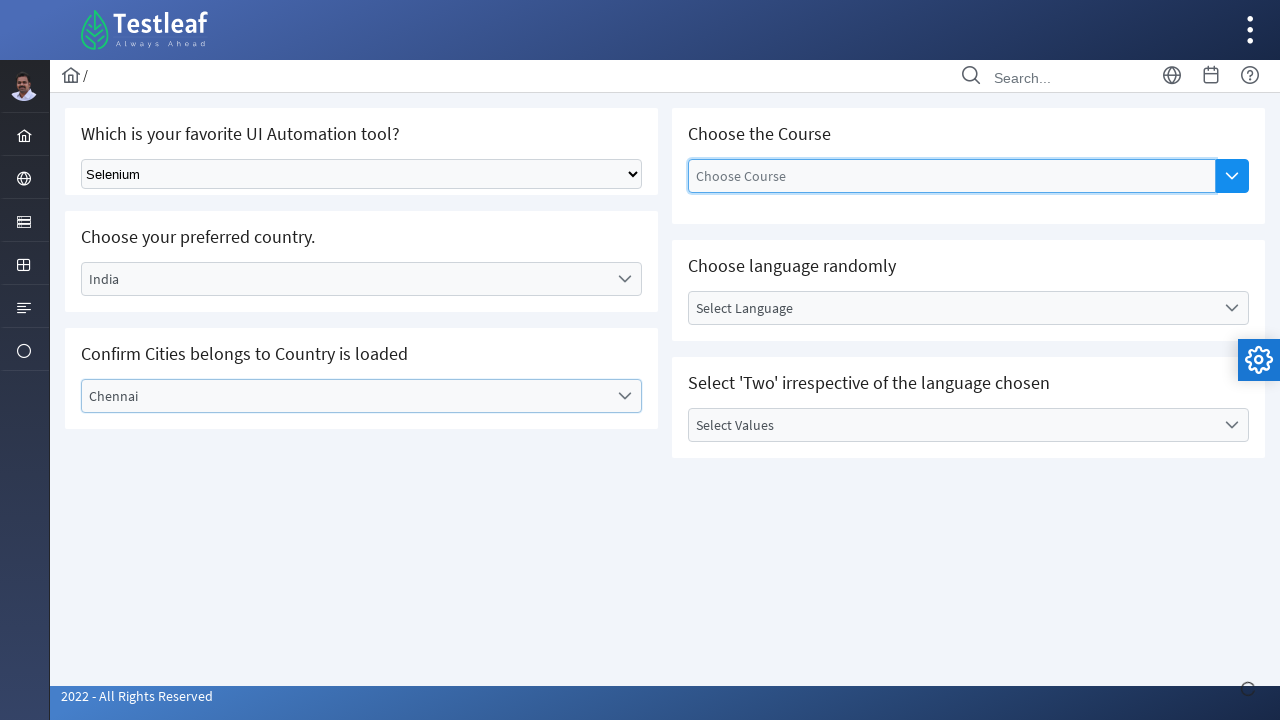

Selected third option from autocomplete dropdown at (952, 278) on (//span[@id='j_idt87:auto-complete_panel']//li)[3]
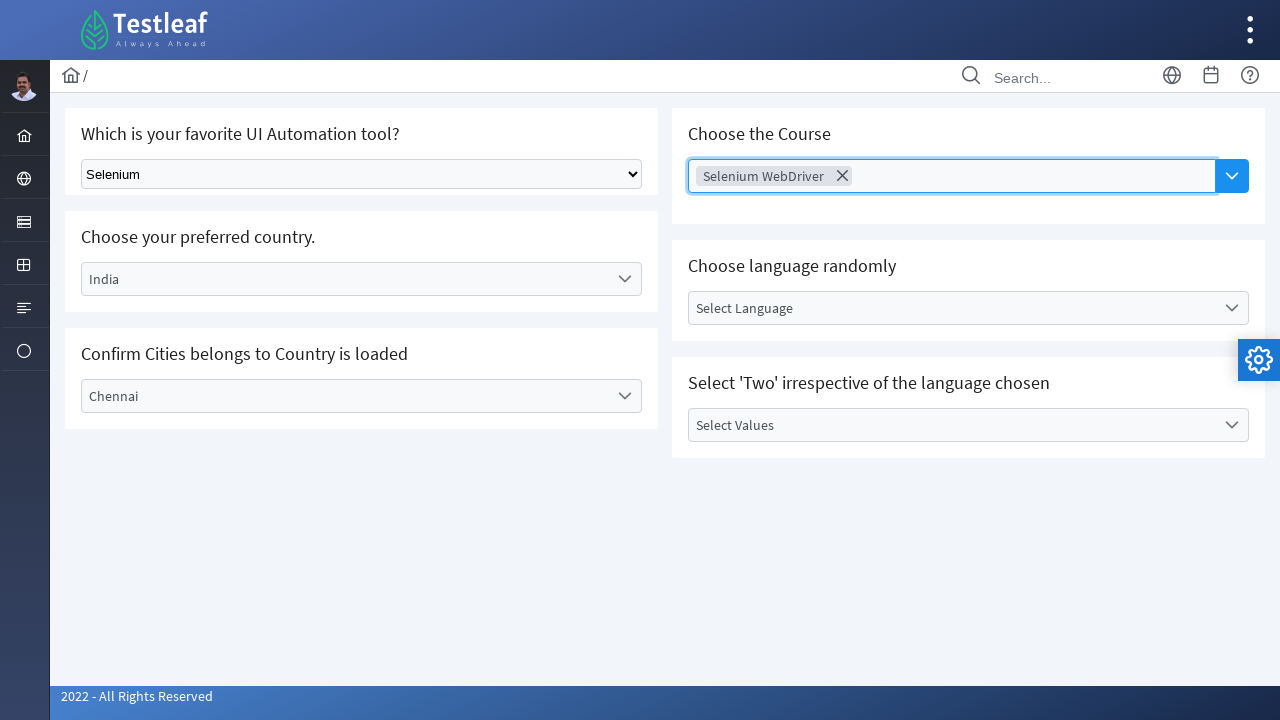

Waited 2 seconds for language selection to be ready
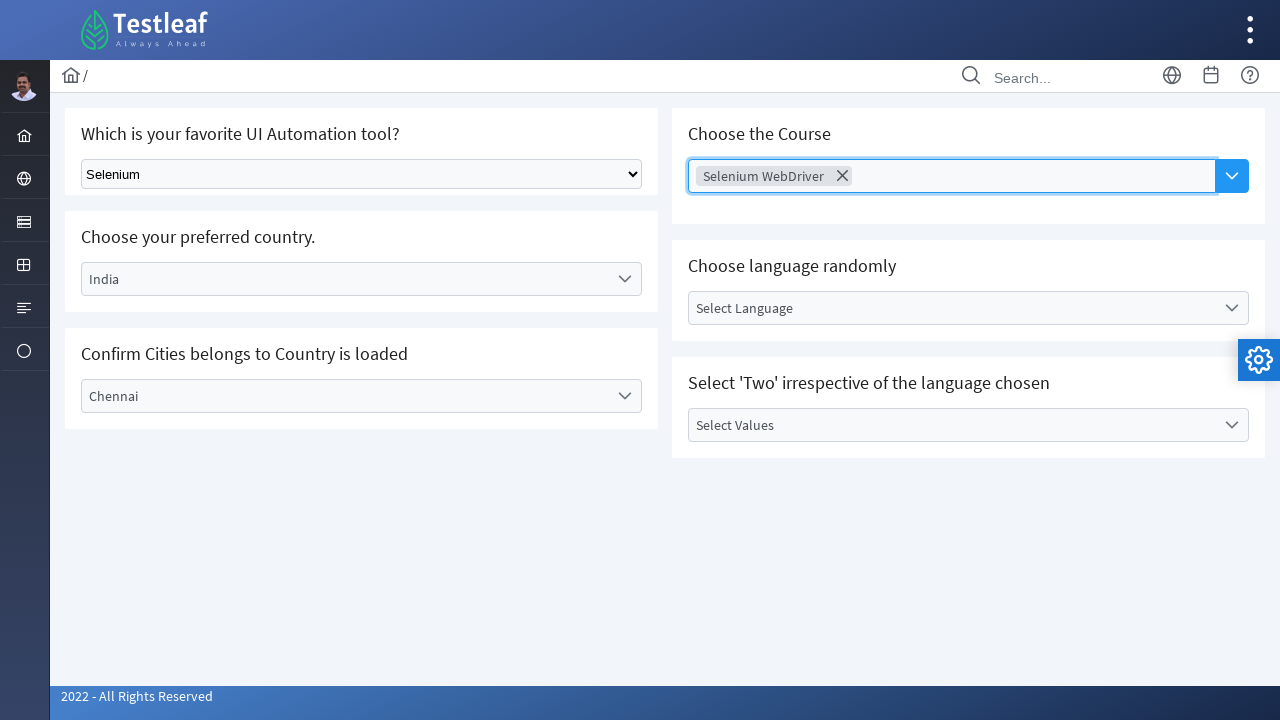

Clicked language selection dropdown at (952, 308) on (//div[@class='ui-helper-hidden-accessible']/following-sibling::label)[3]
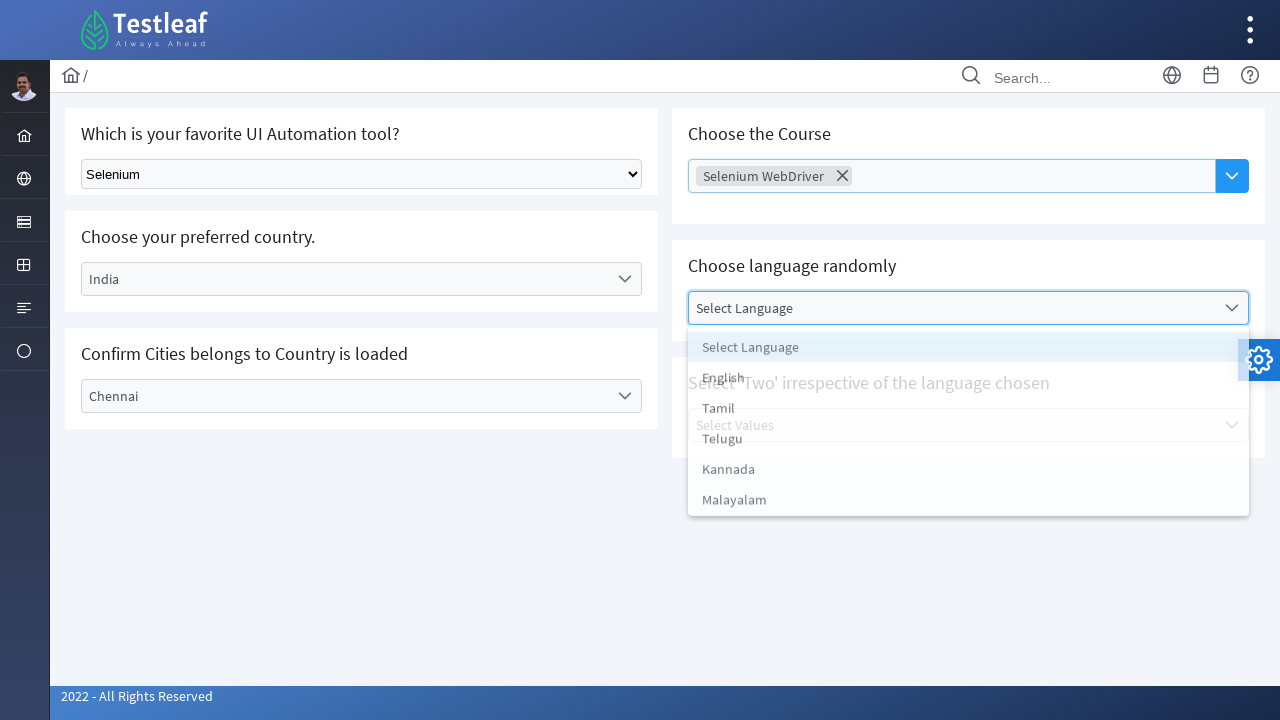

Selected second language option at (968, 380) on (//div[@class='ui-selectonemenu-items-wrapper']//ul[@id='j_idt87:lang_items']//l
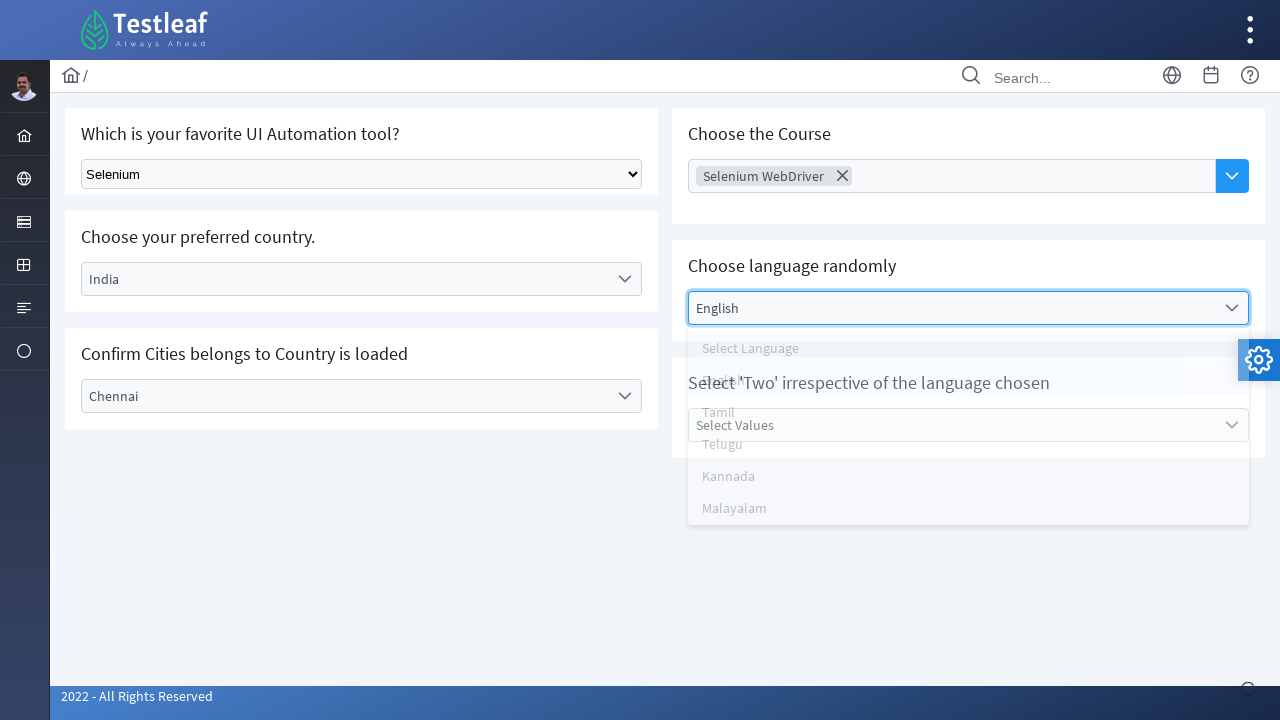

Waited 2 seconds for value selection to be ready
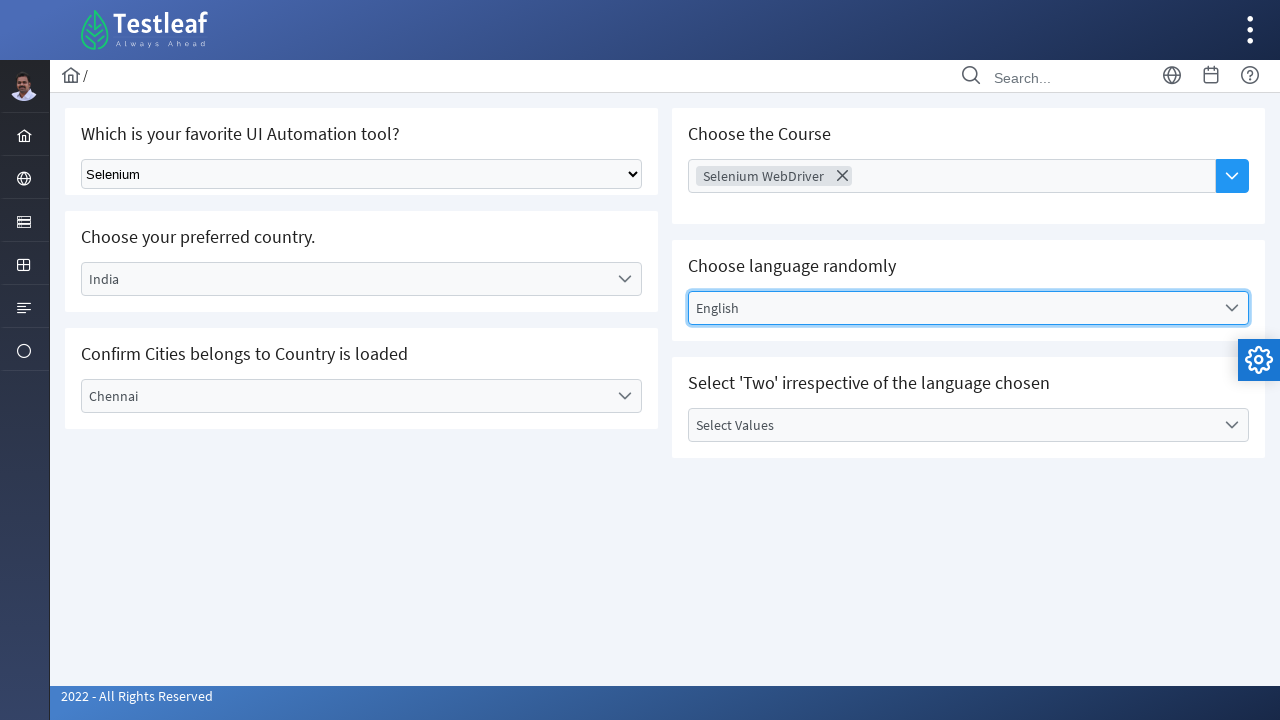

Clicked value selection dropdown at (952, 425) on xpath=//label[@id='j_idt87:value_label']
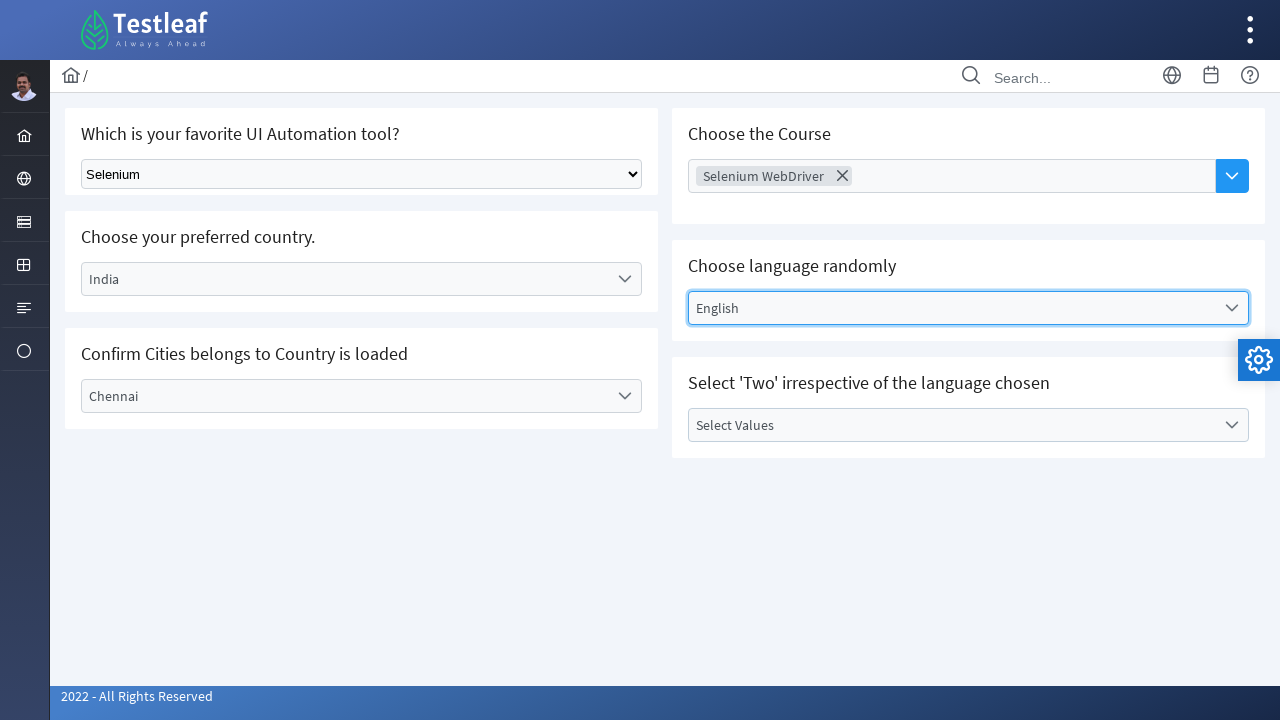

Selected second value option at (968, 497) on (//div[@class='ui-selectonemenu-items-wrapper']//ul[@id='j_idt87:value_items']//
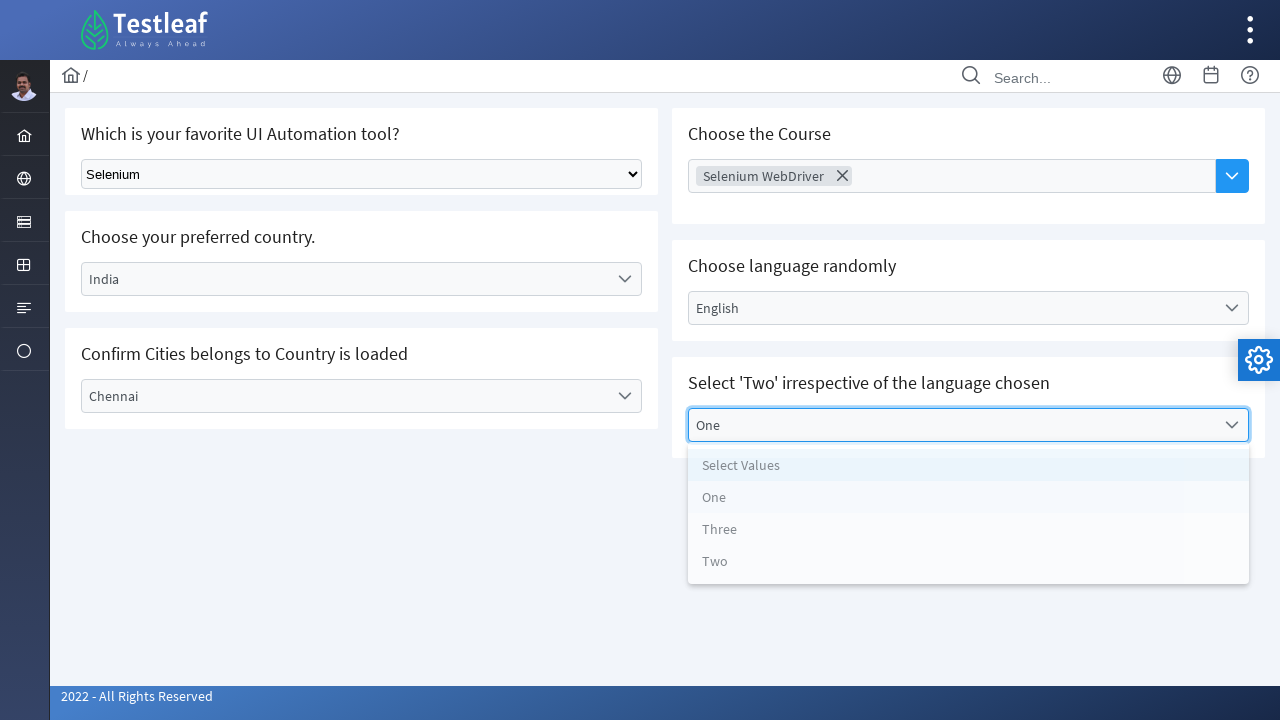

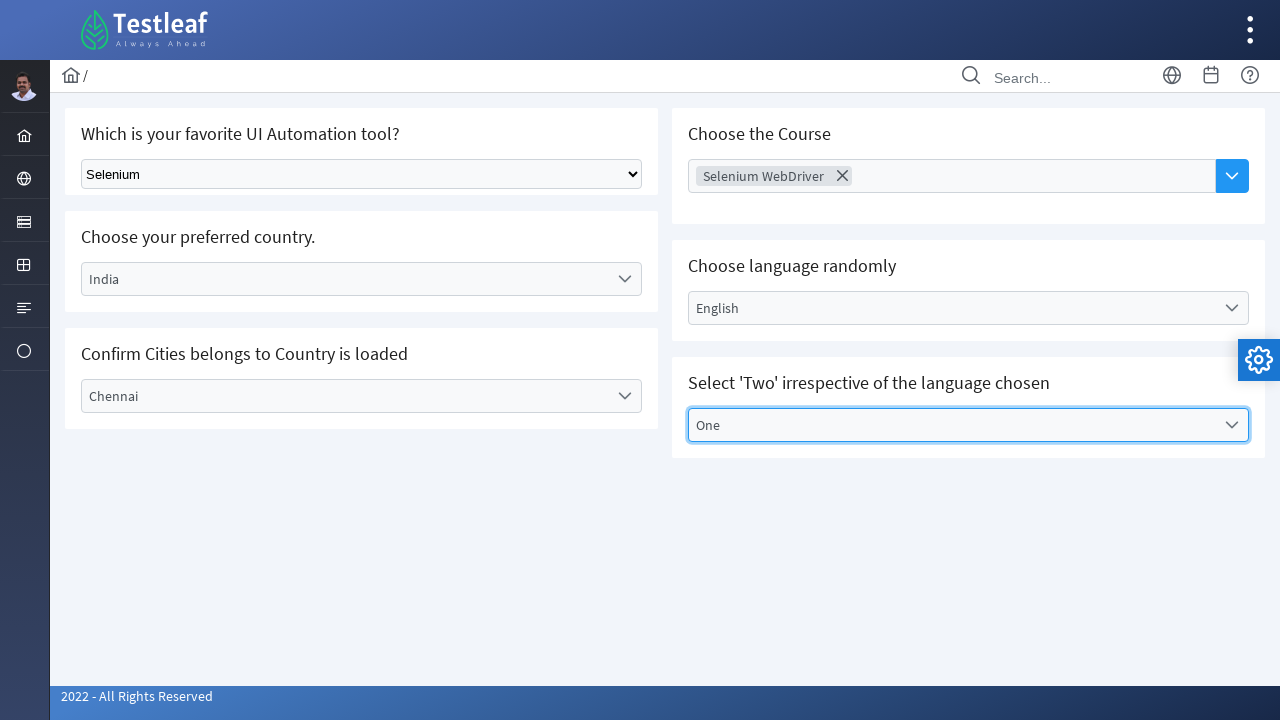